Tests single select dropdown functionality by selecting a language option (Ruby) from a dropdown menu and verifying the selection result

Starting URL: https://www.qa-practice.com/elements/select/single_select

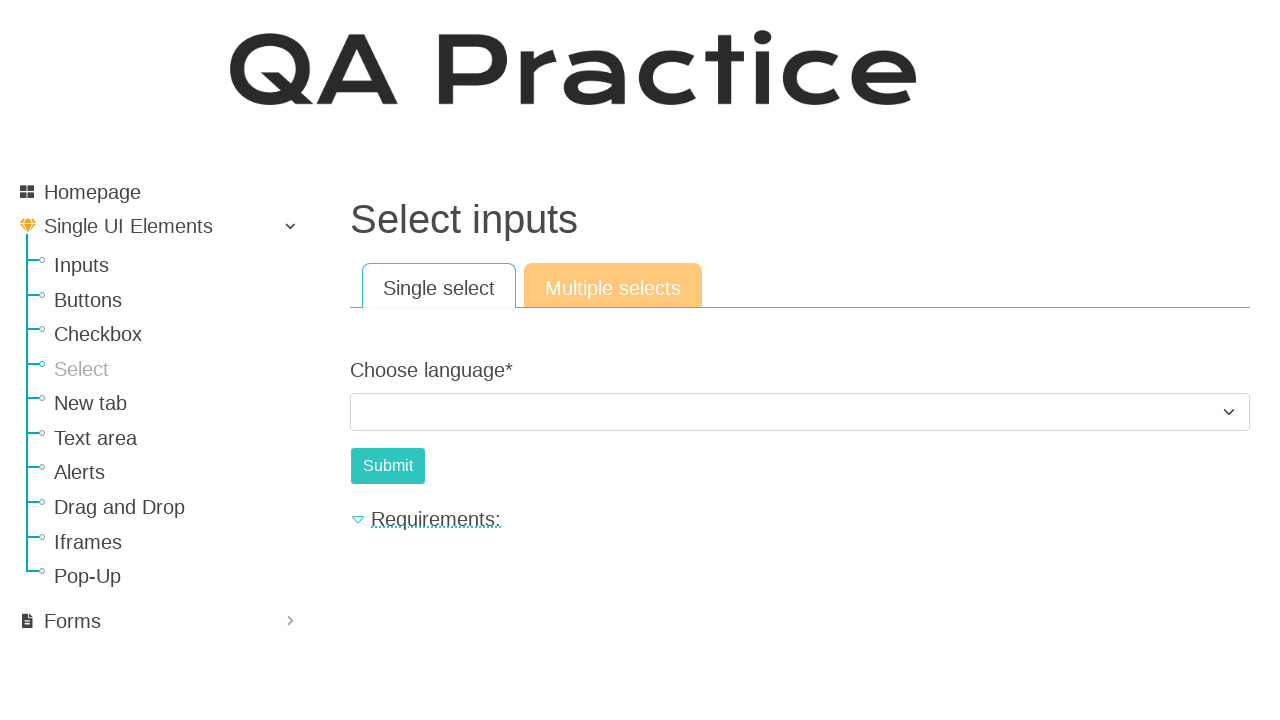

Clicked the language select dropdown at (800, 412) on #id_choose_language
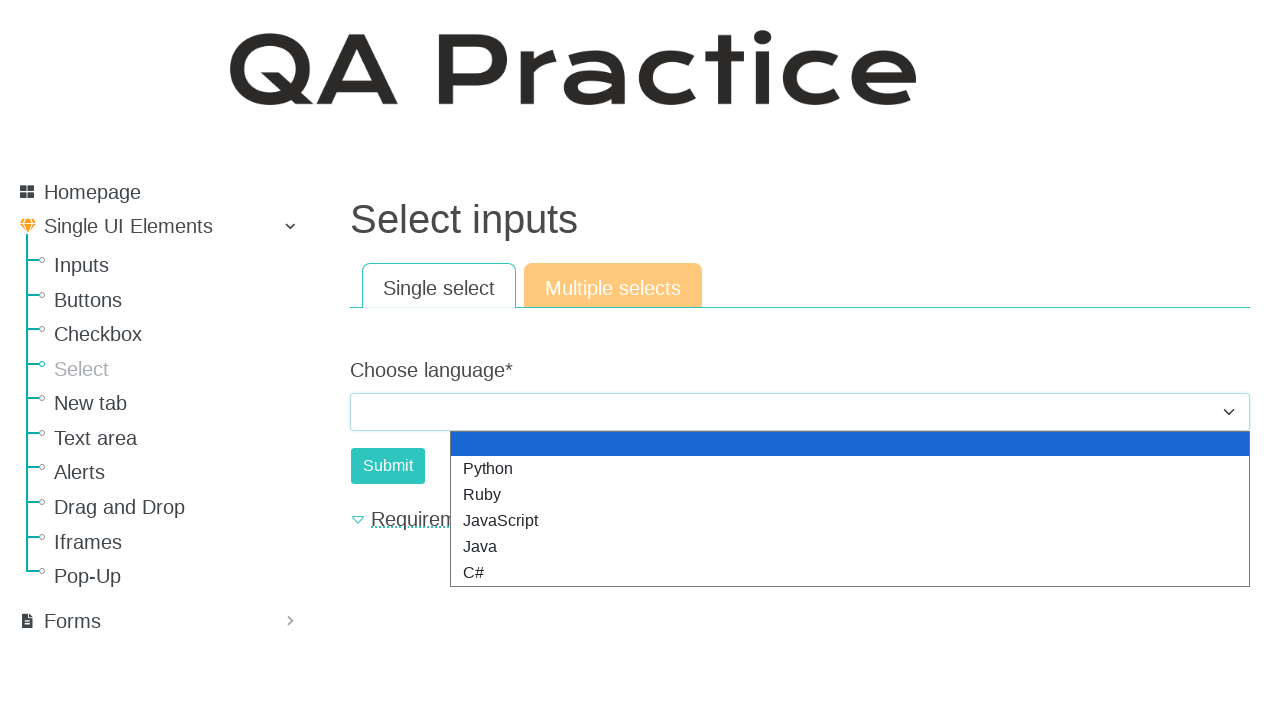

Selected Ruby from the dropdown menu on #id_choose_language
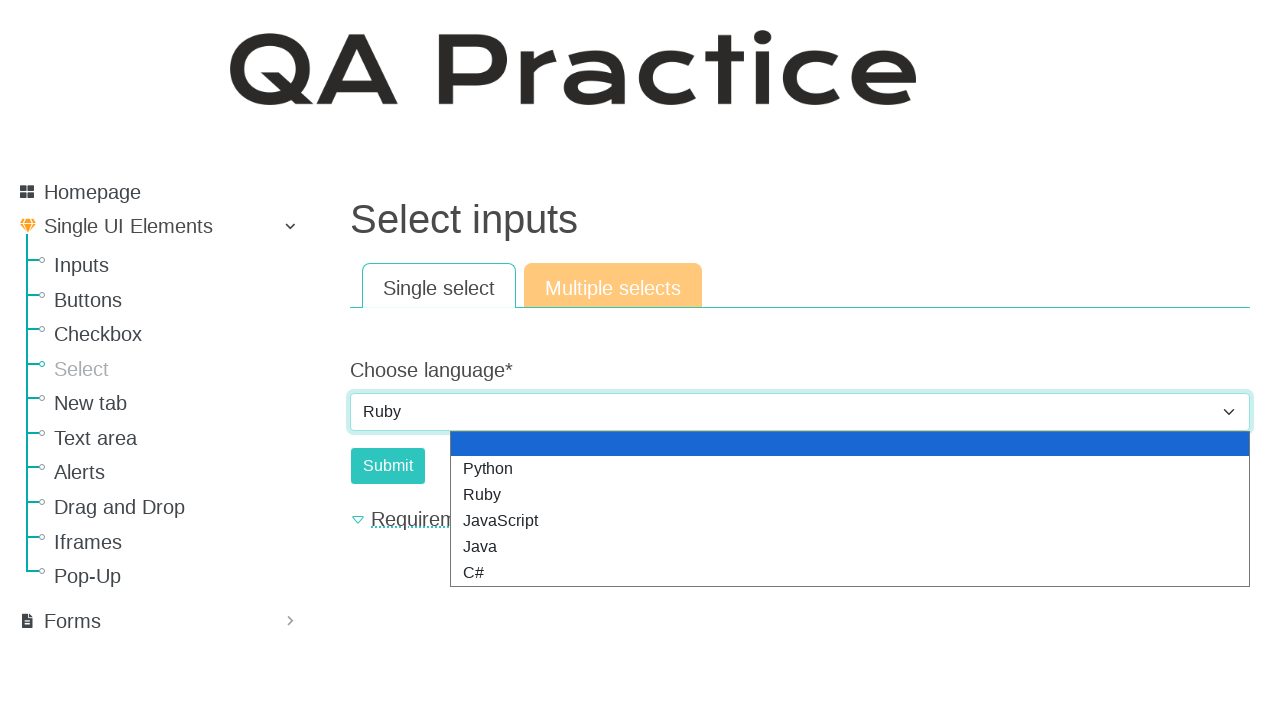

Clicked the submit button at (388, 466) on #submit-id-submit
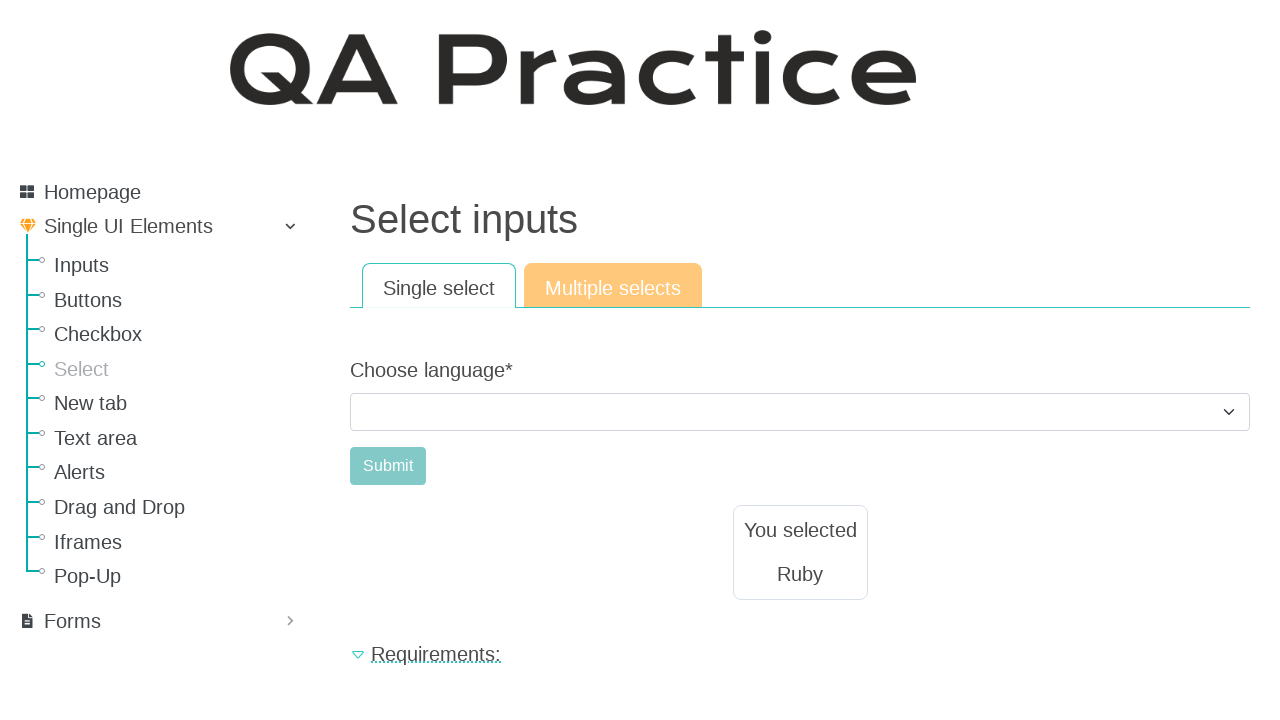

Result element loaded and is visible
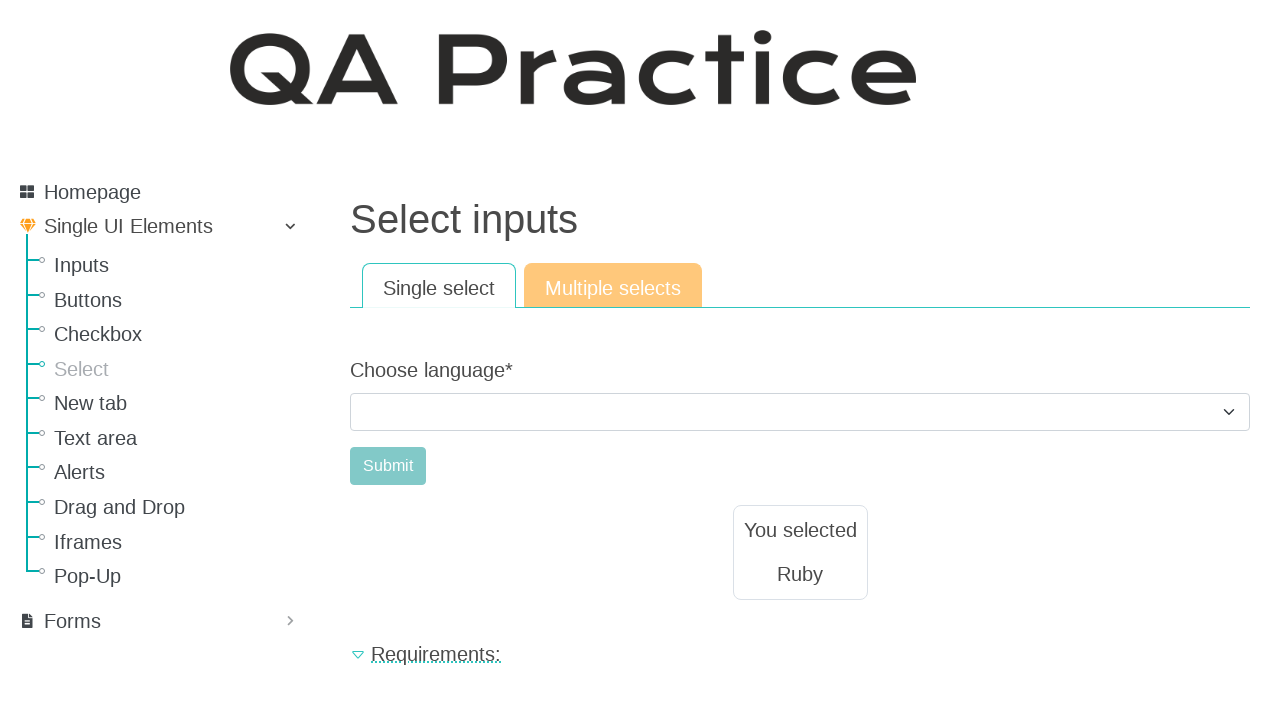

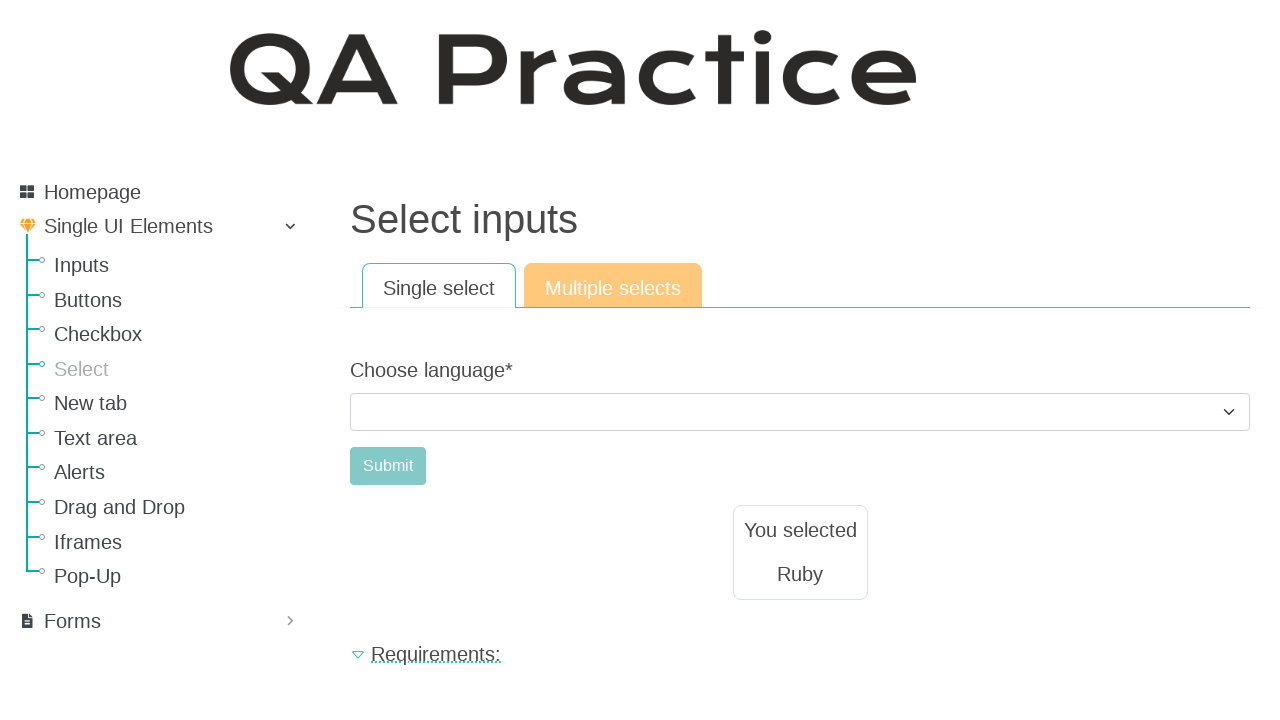